Navigates to the sitemap and clicks on the main homepage link

Starting URL: https://www.getcalley.com/page-sitemap.xml

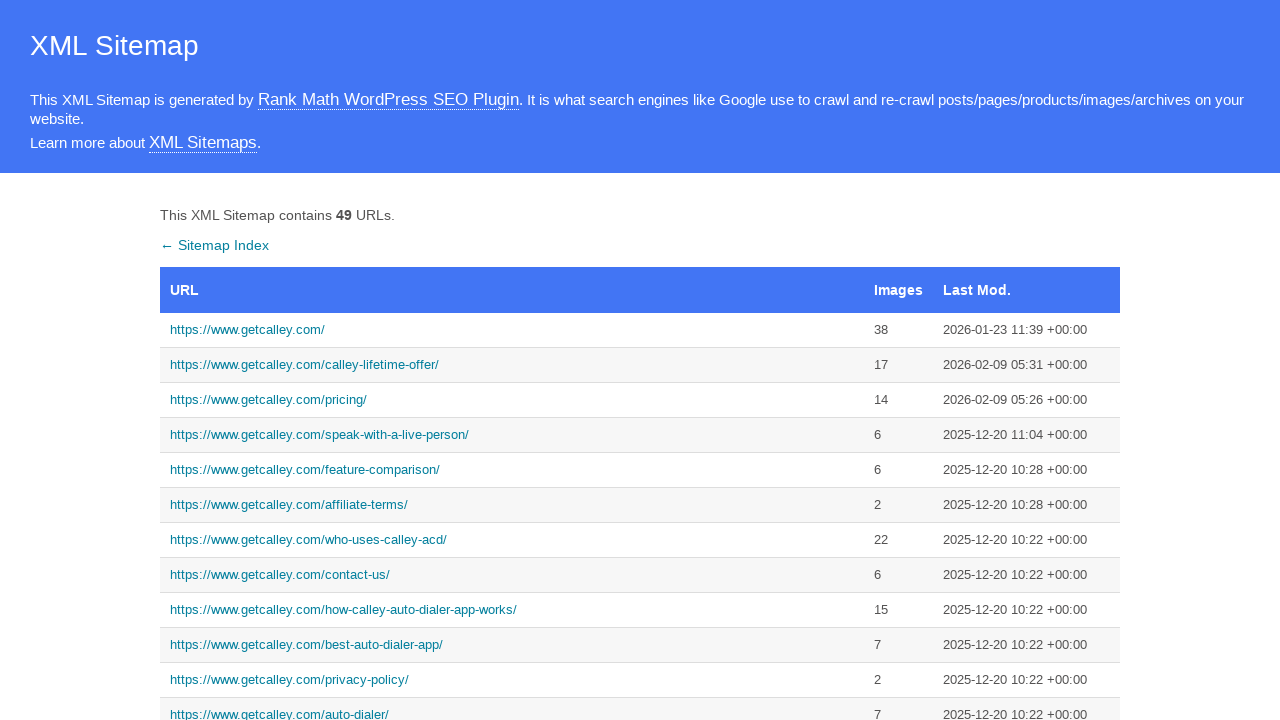

Navigated to sitemap page at https://www.getcalley.com/page-sitemap.xml
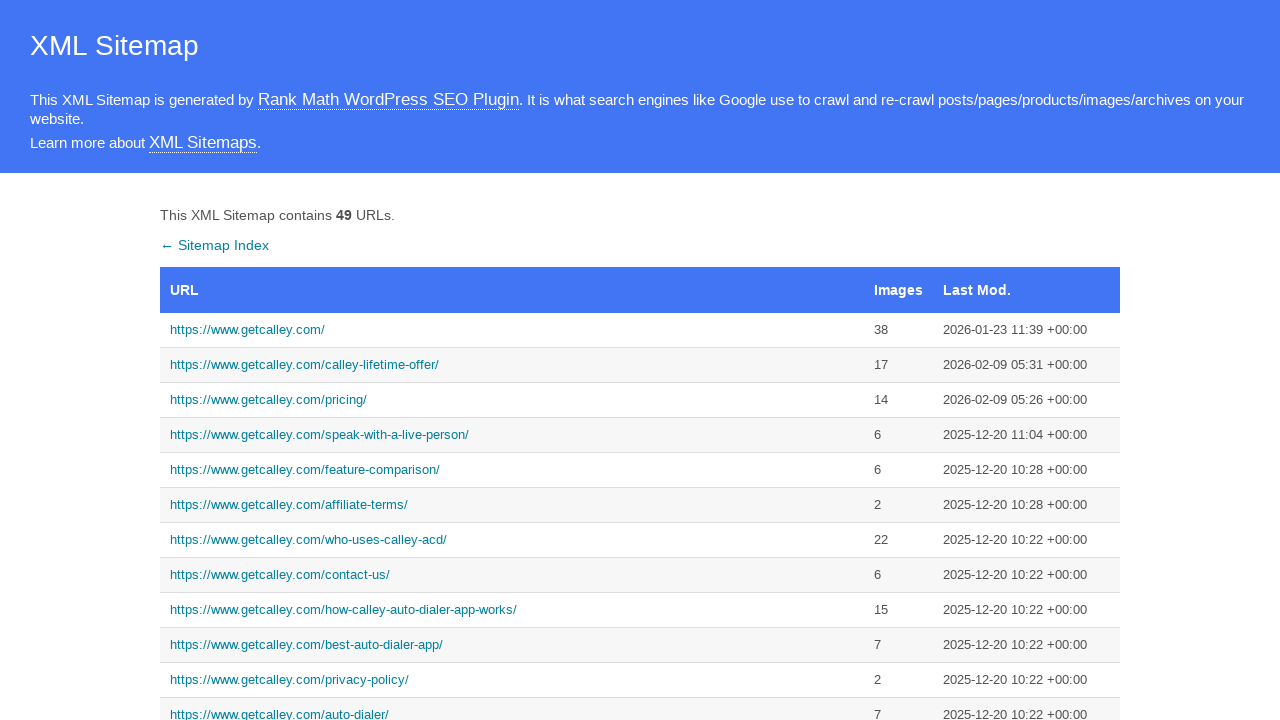

Clicked on the main homepage link at (512, 330) on a:text('https://www.getcalley.com/')
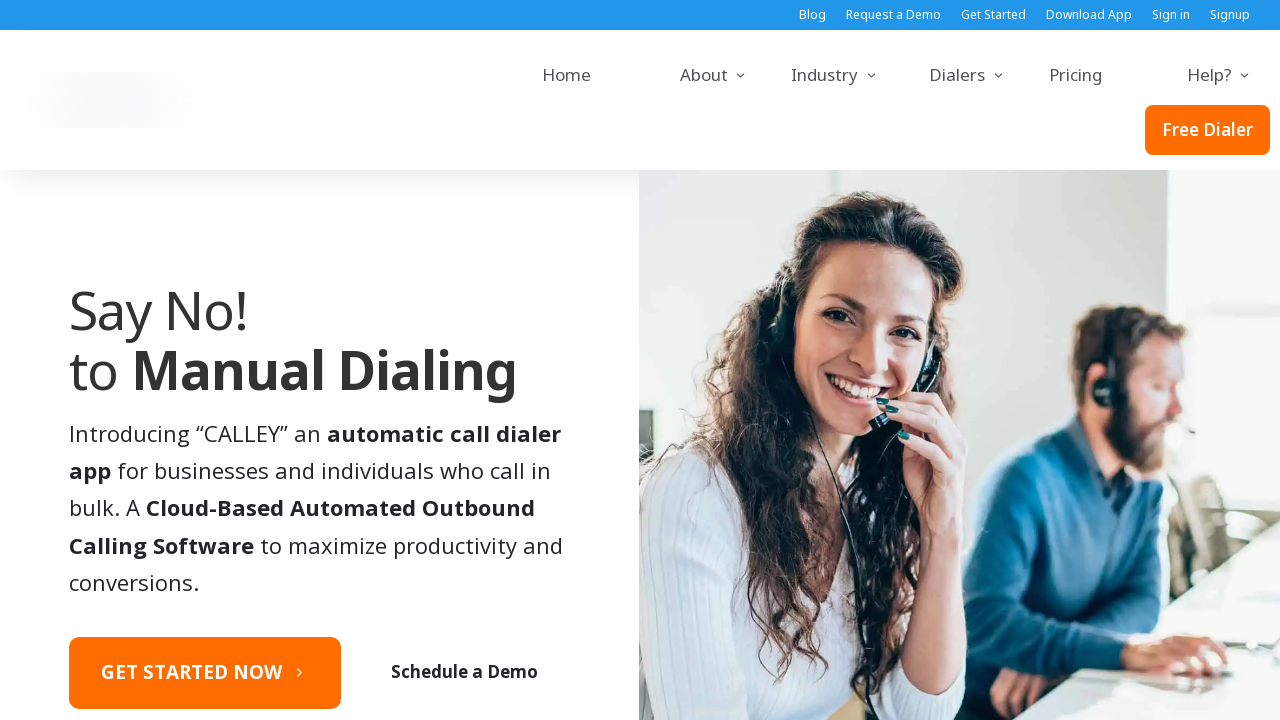

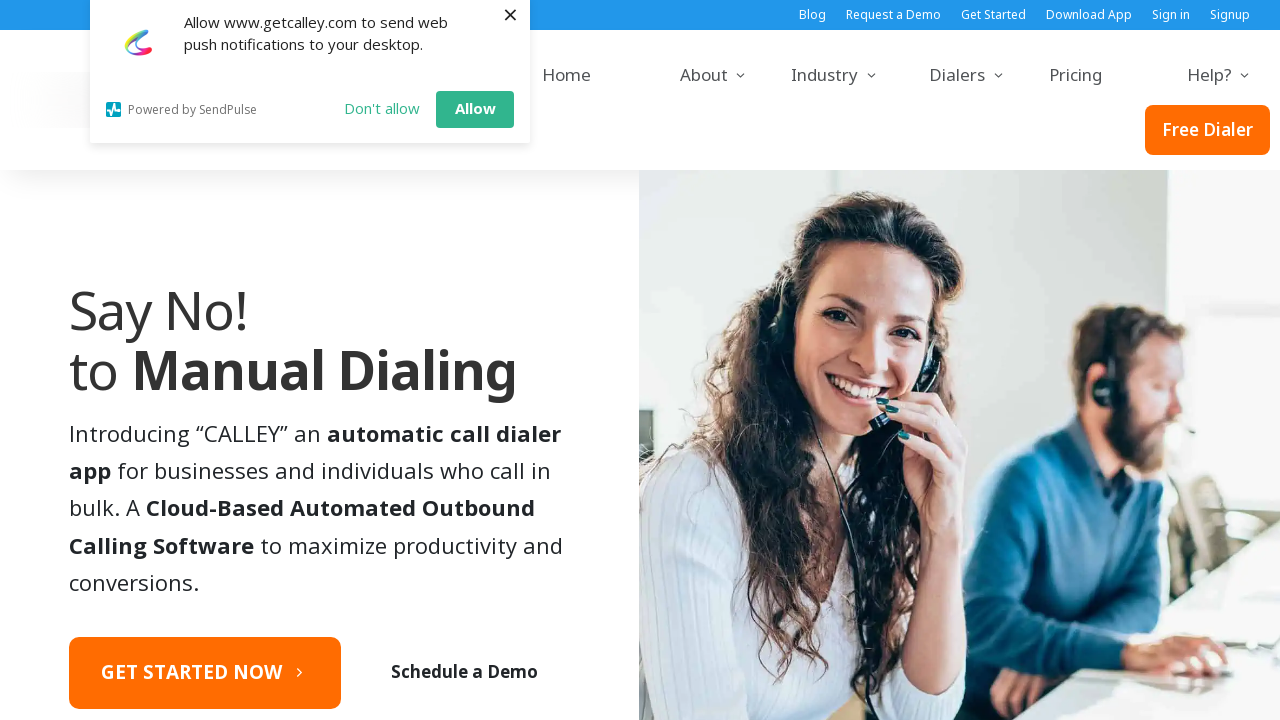